Tests checkbox functionality by checking if checkboxes are selected and clicking the first checkbox if either is not selected

Starting URL: https://the-internet.herokuapp.com/checkboxes

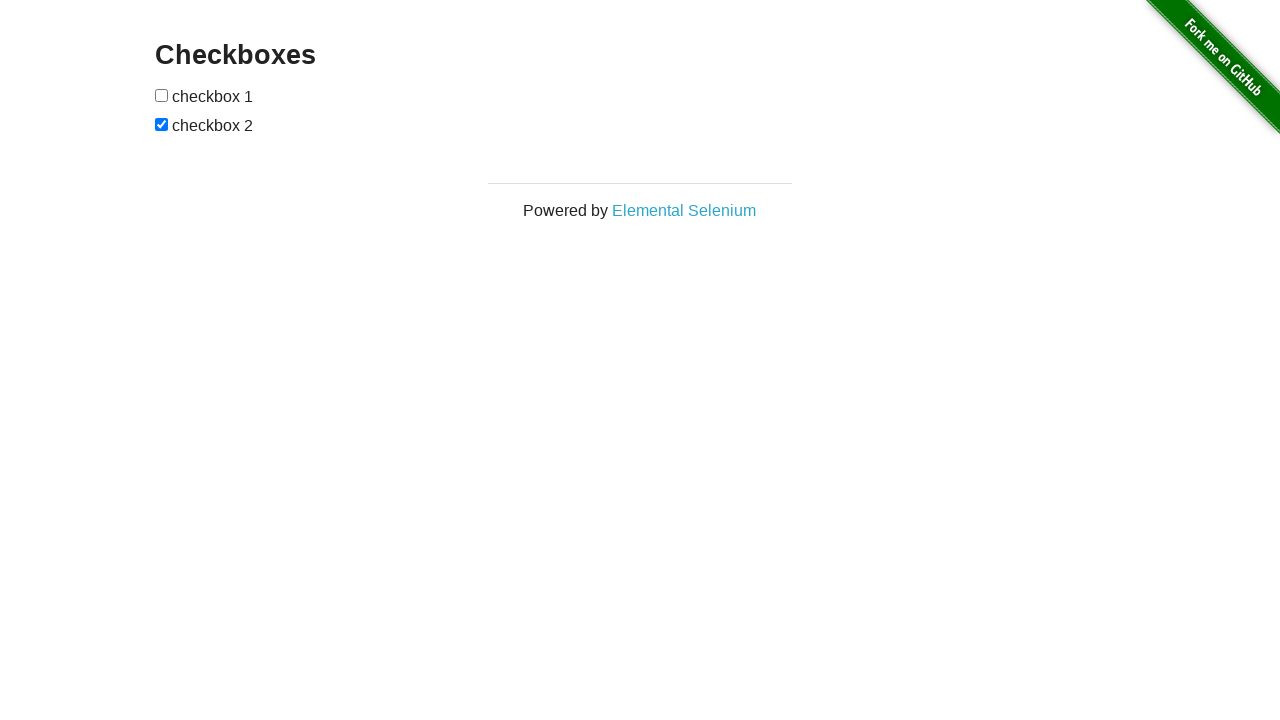

Navigated to checkbox test page
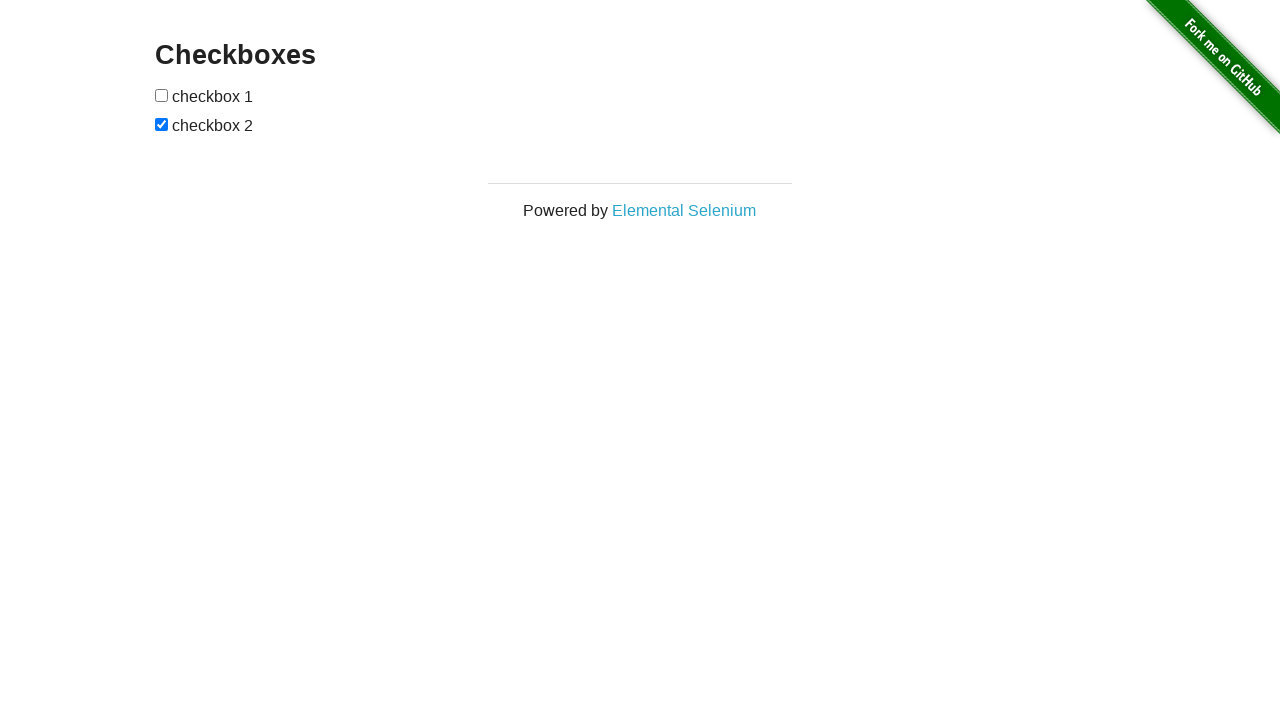

Located first checkbox element
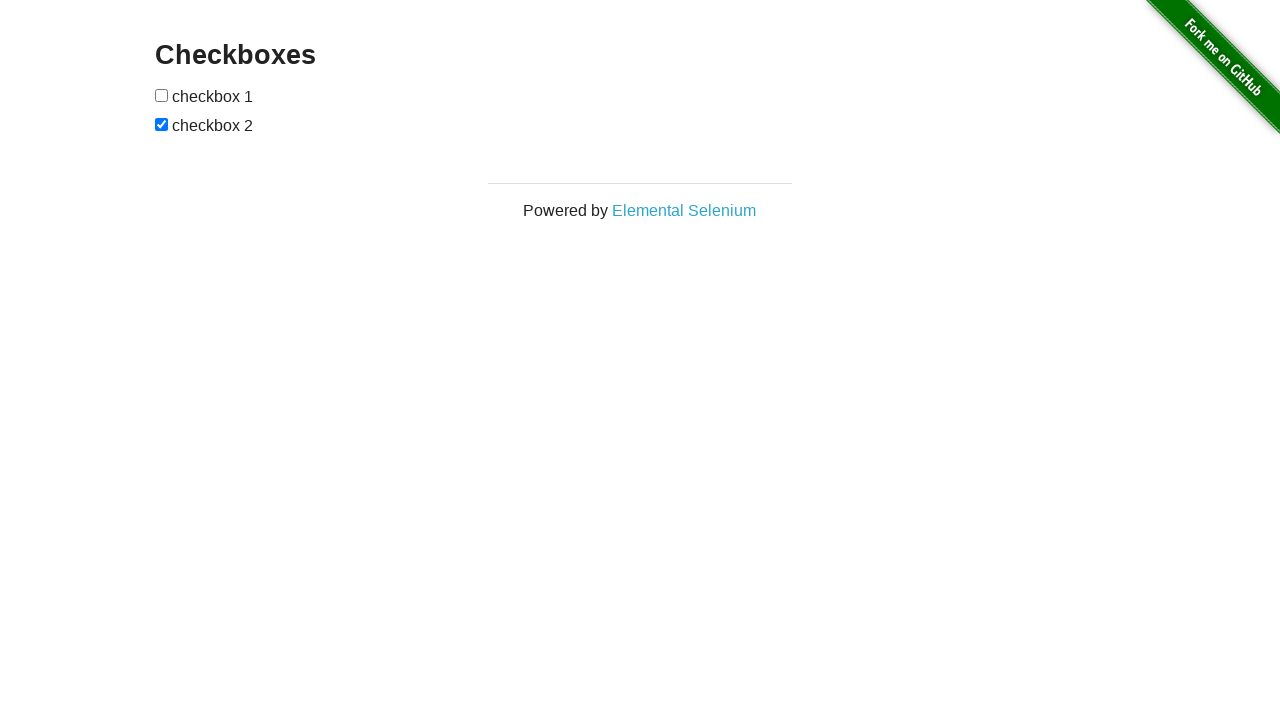

Located second checkbox element
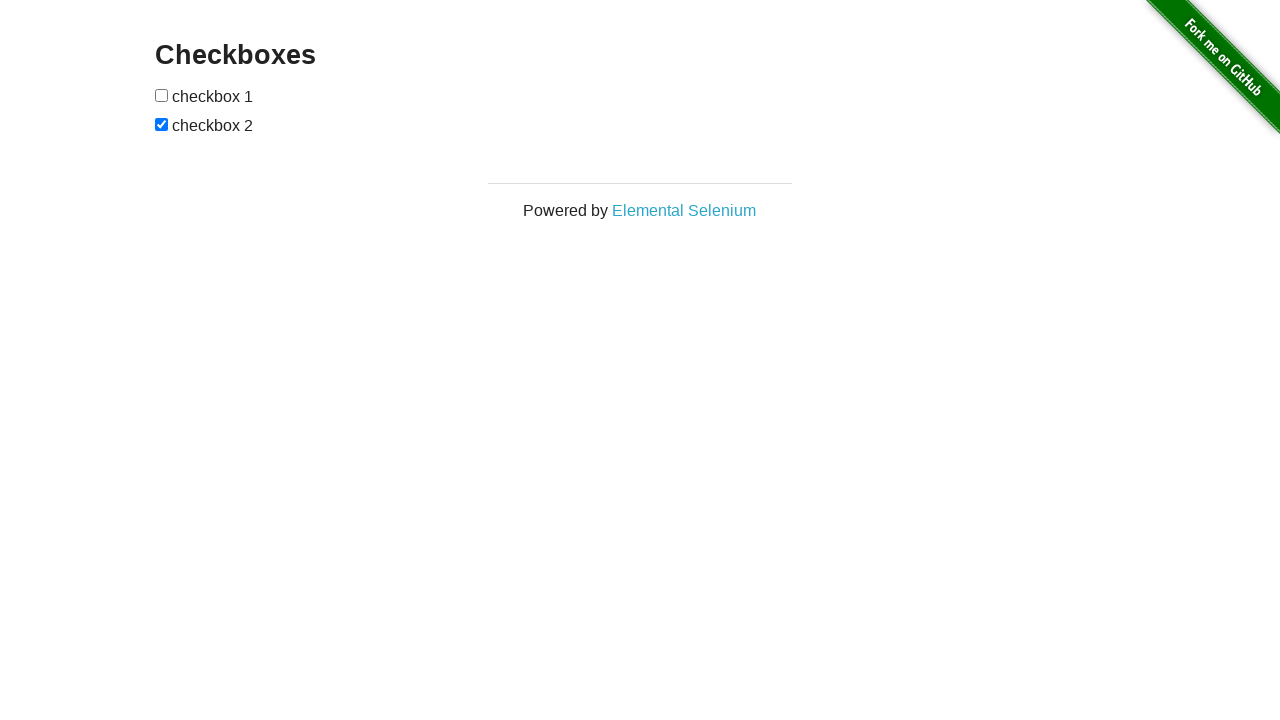

Checked first checkbox state: False
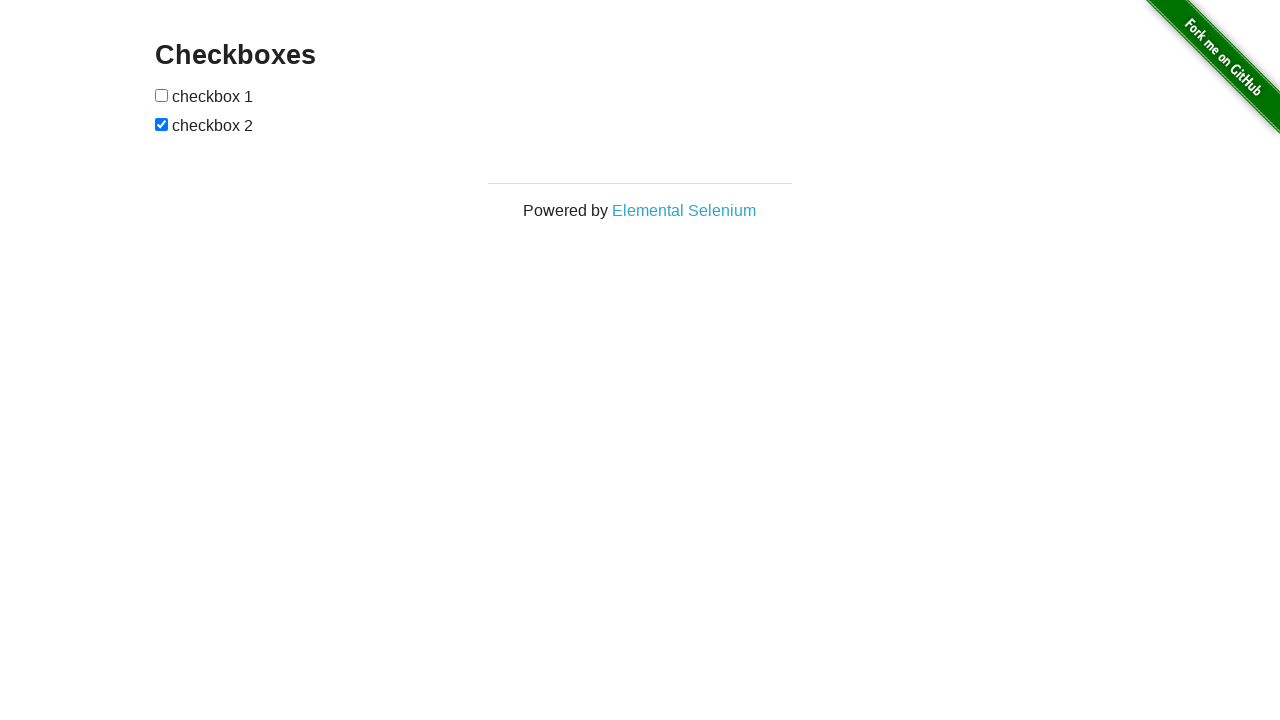

Checked second checkbox state: True
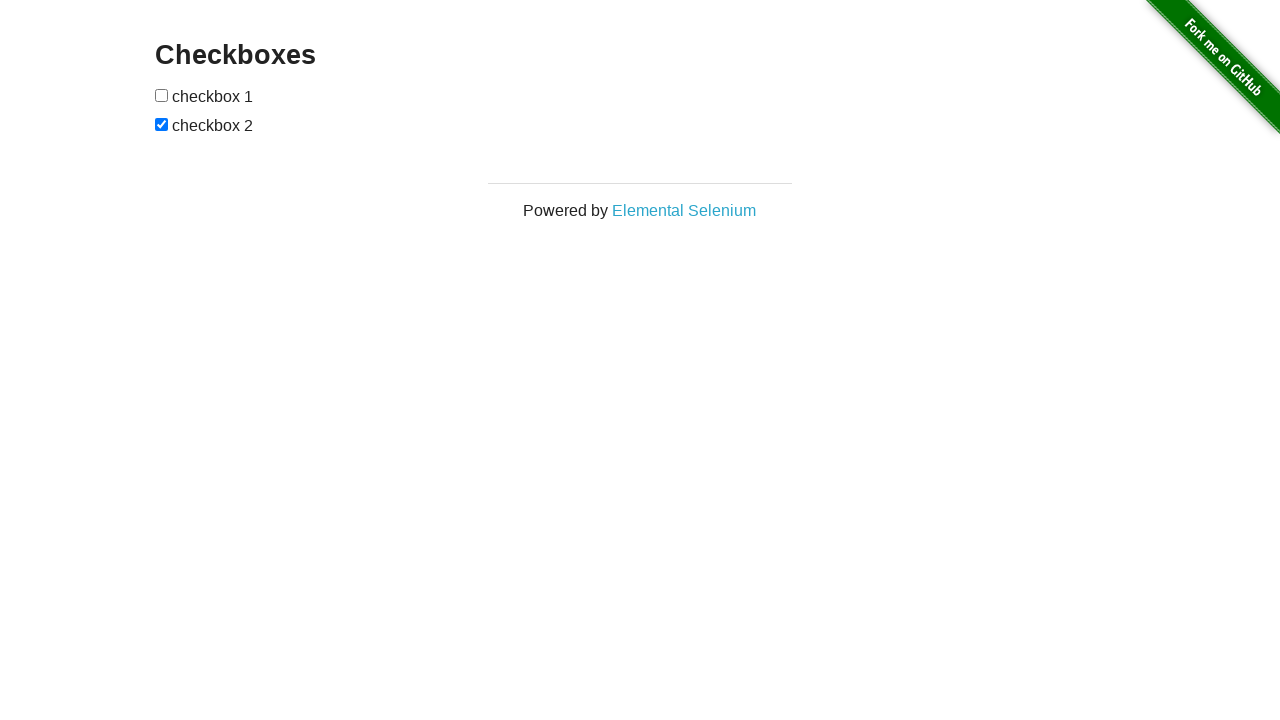

Clicked first checkbox because at least one checkbox was not selected at (162, 95) on xpath=//input[@type='checkbox'][1]
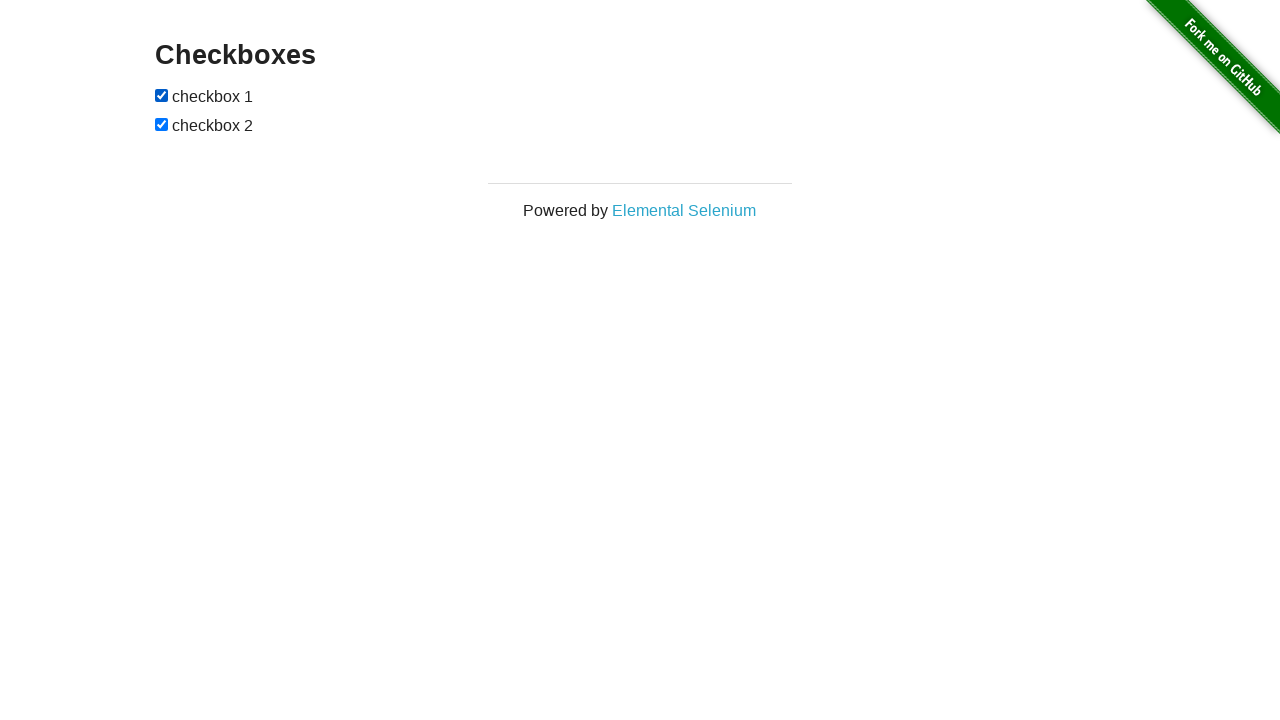

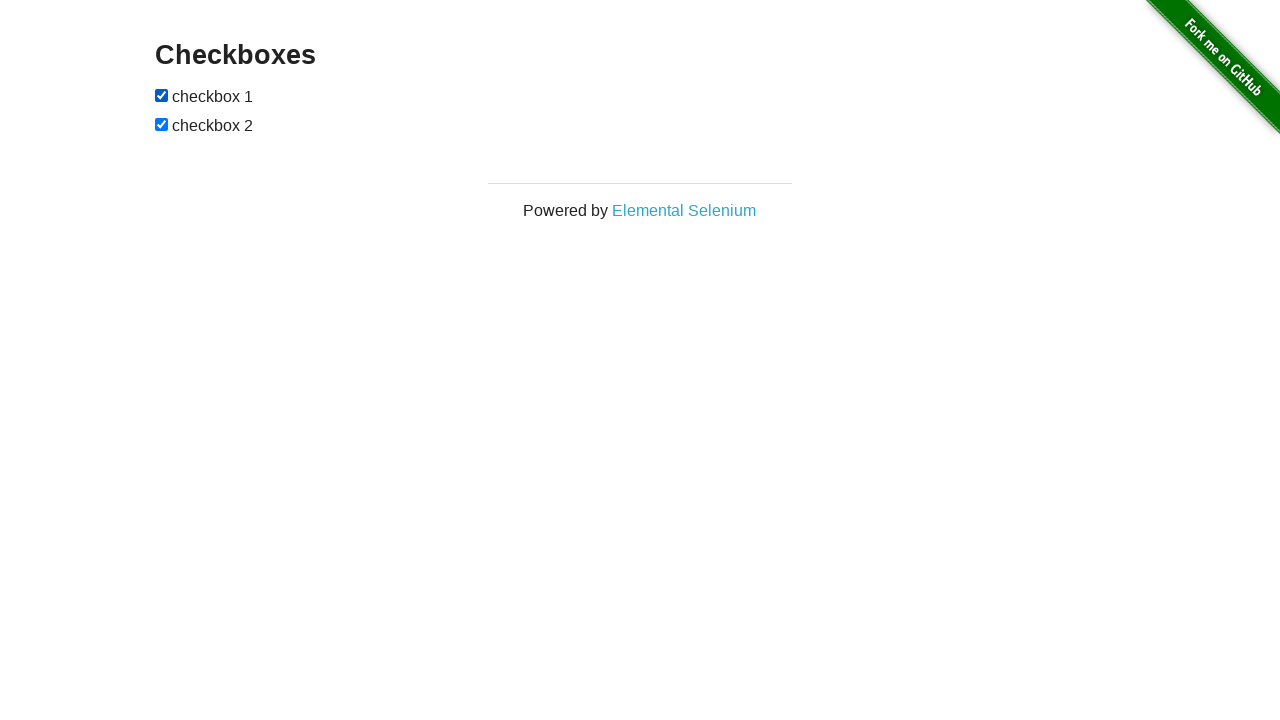